Tests that a game's price and currency are displayed correctly by scrolling down the page and checking a specific game's price element.

Starting URL: https://store.steampowered.com/

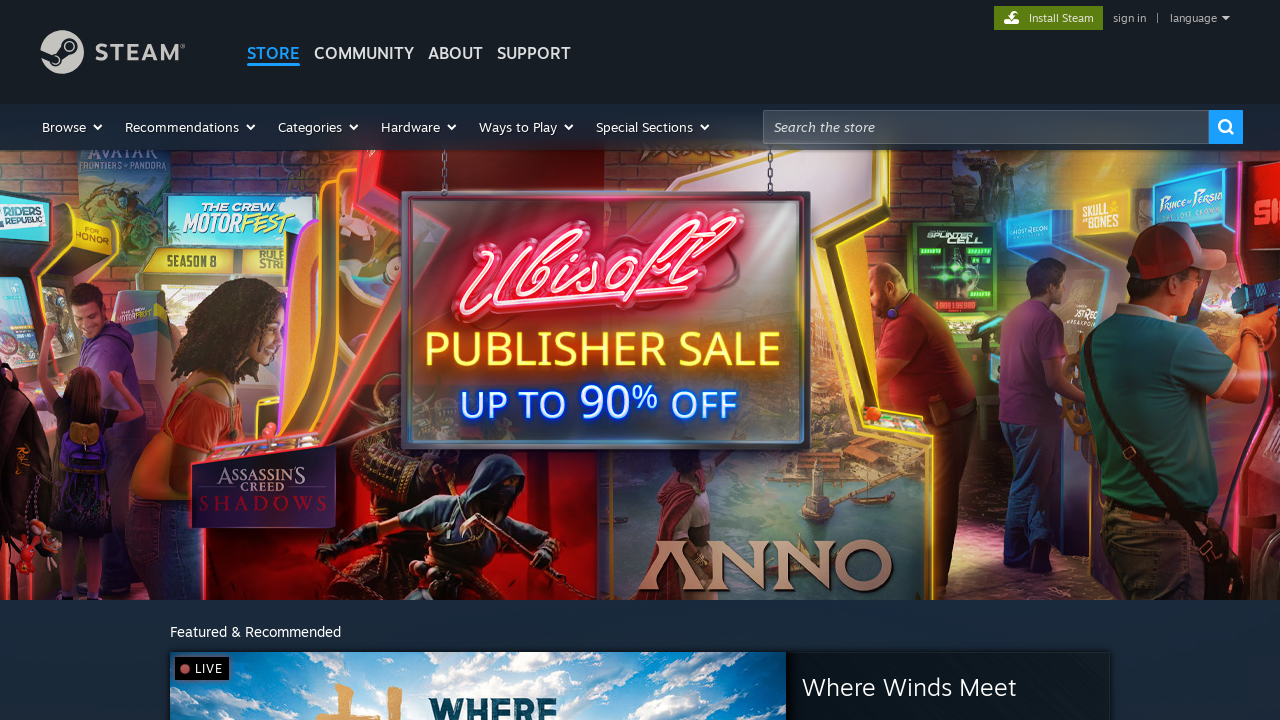

Scrolled down the page by 2250 pixels to reveal more game content
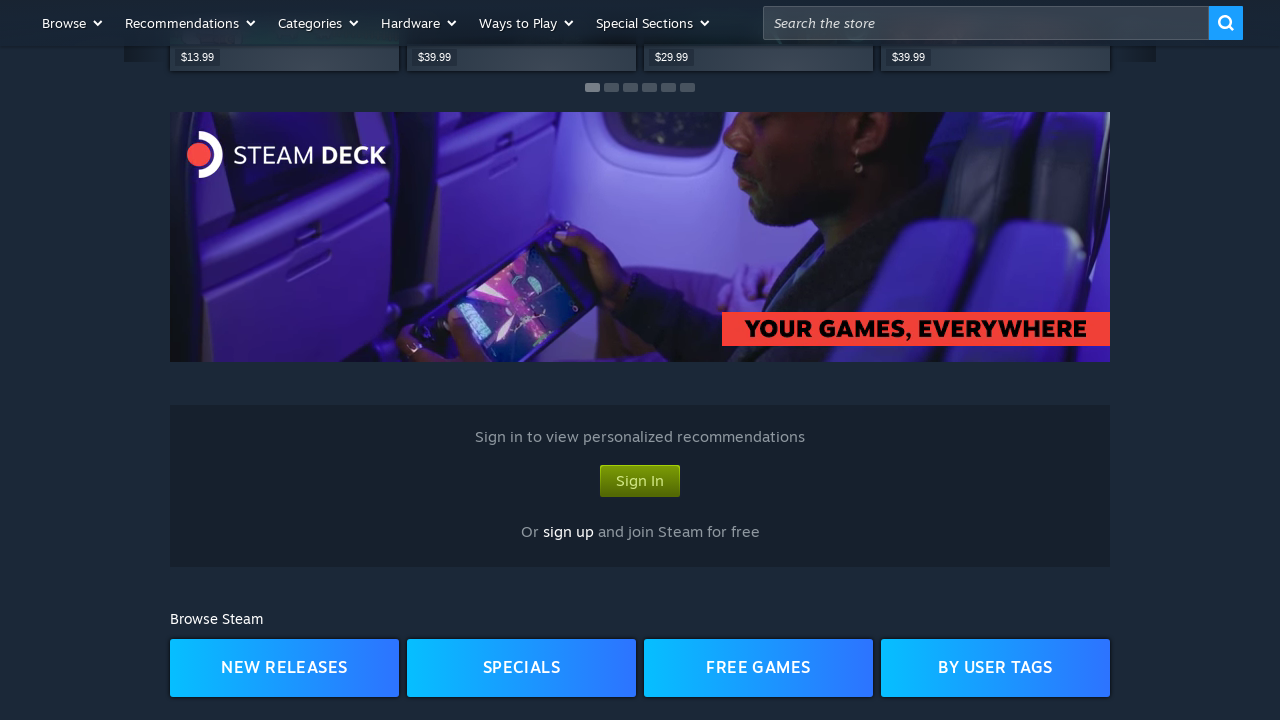

Game price element became visible after scrolling
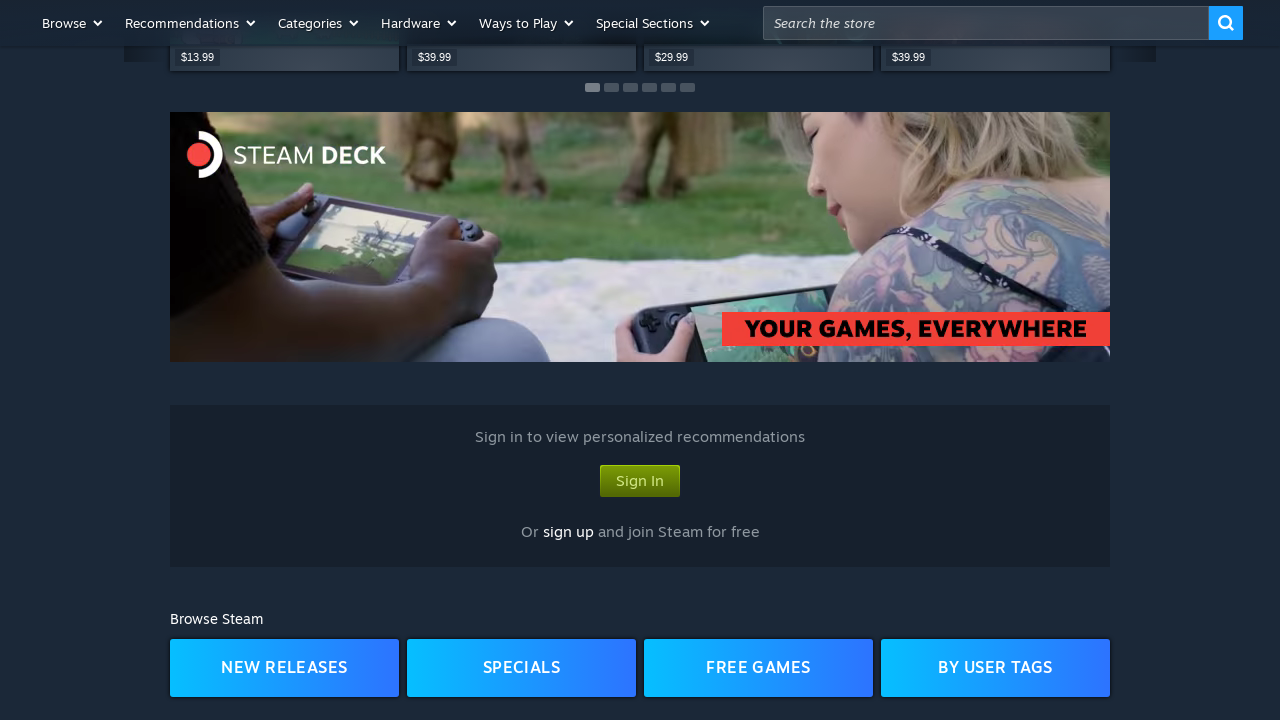

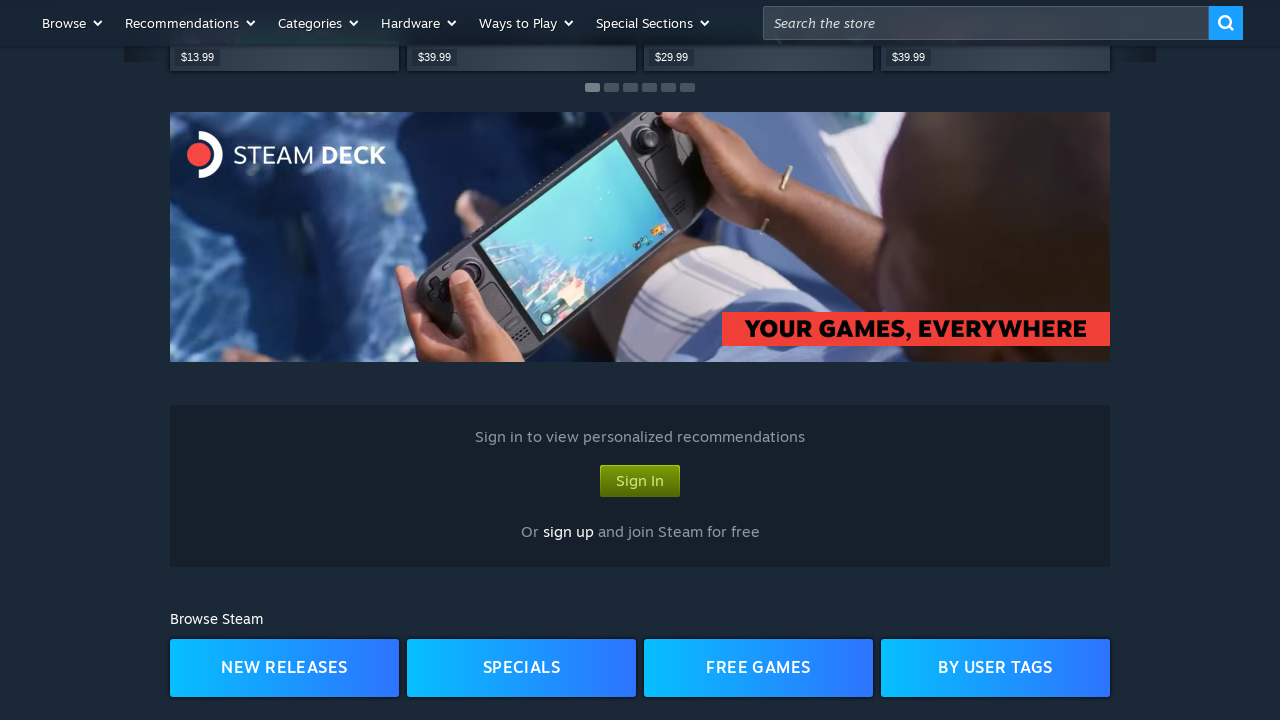